Tests keyboard interactions on a text compare page by filling a text field, selecting all text, copying it, tabbing to the next field, and pasting the content

Starting URL: https://gotranscript.com/text-compare

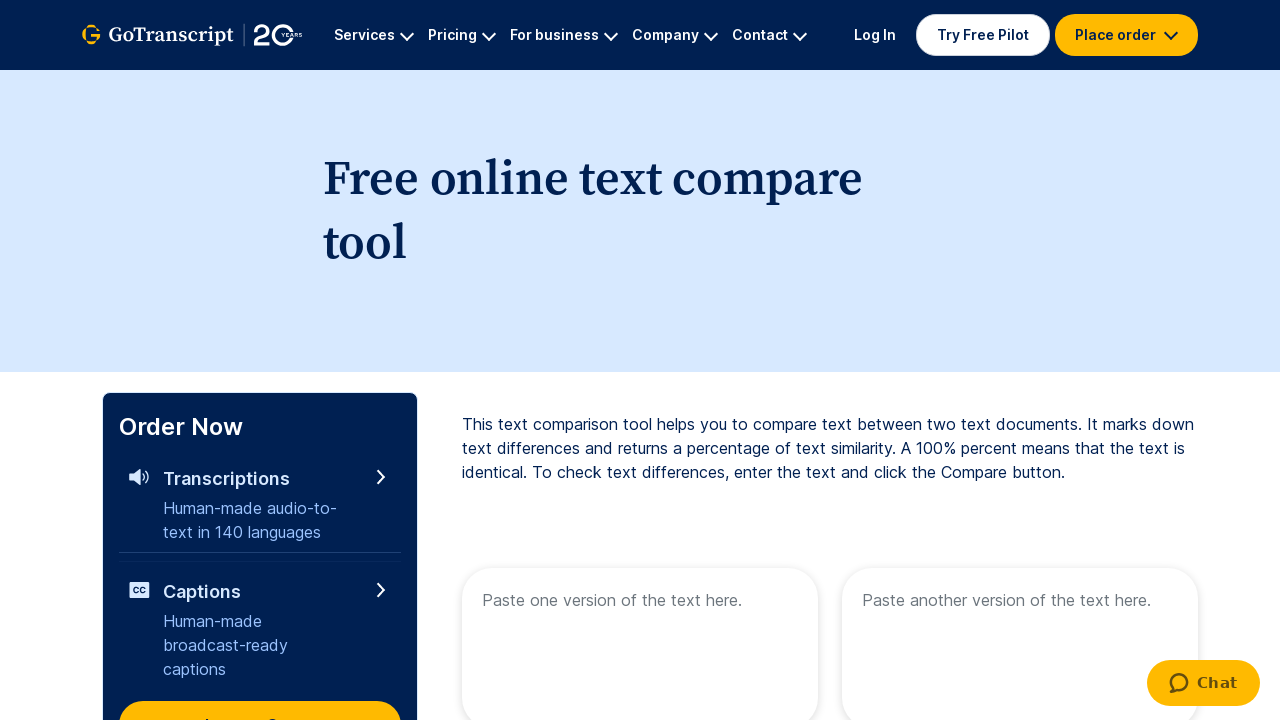

Filled first text area with 'welcome to automation' on [name="text1"]
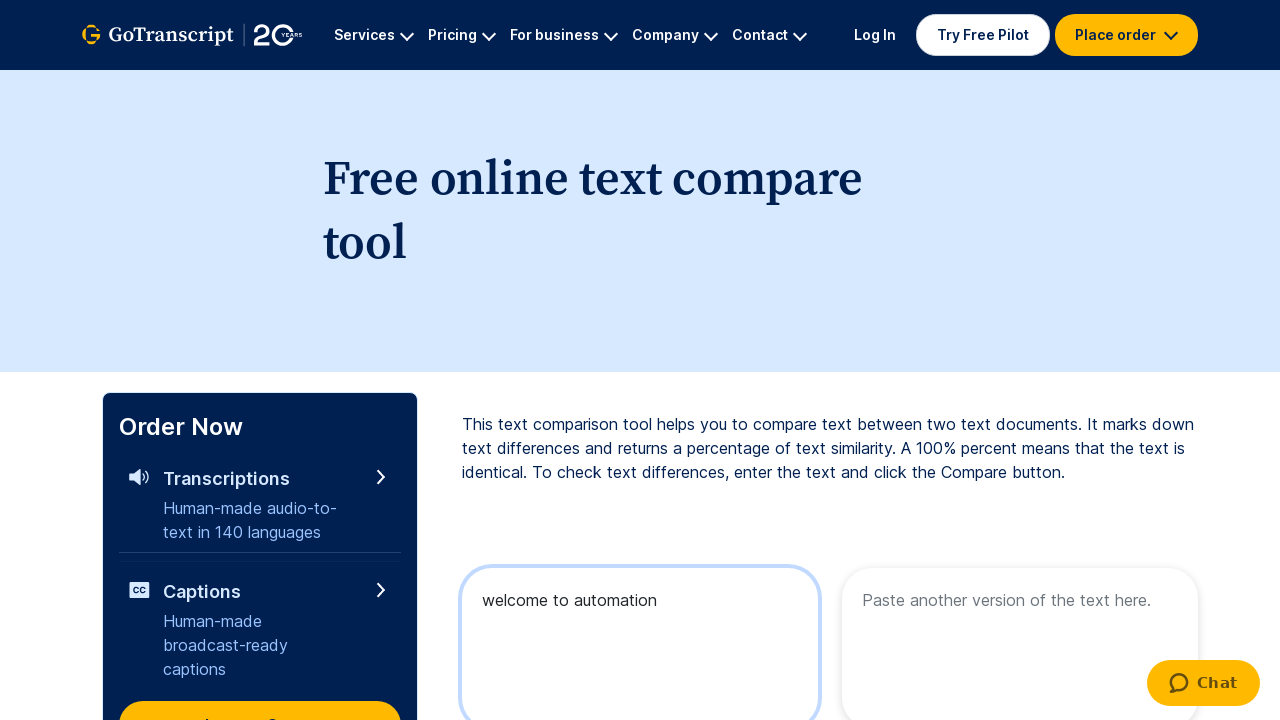

Selected all text in first text area using Ctrl+A
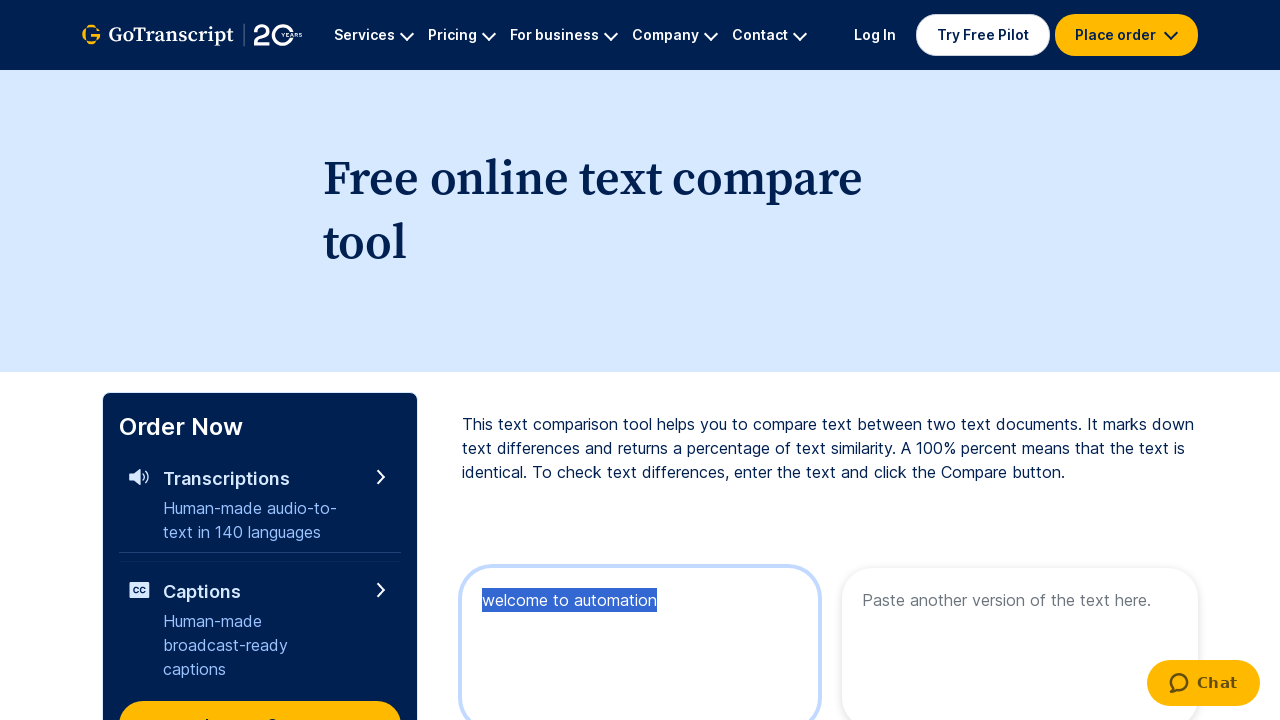

Copied selected text using Ctrl+C
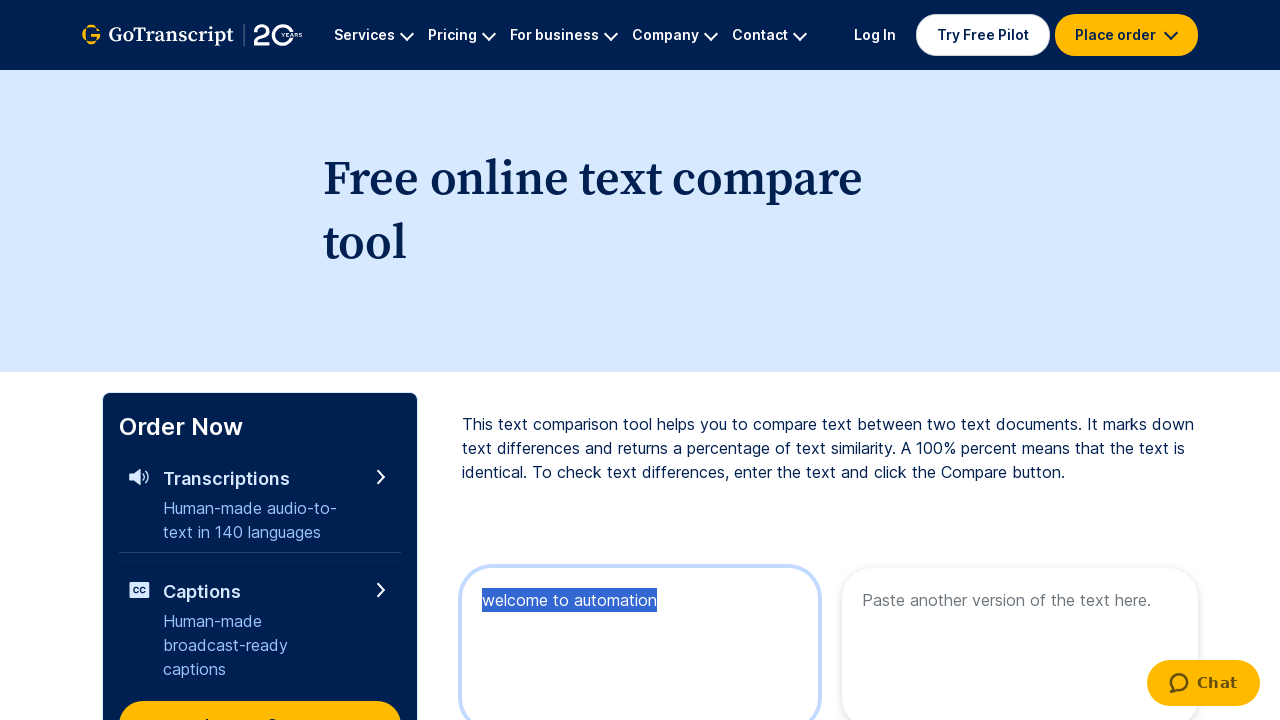

Tabbed to the next text field
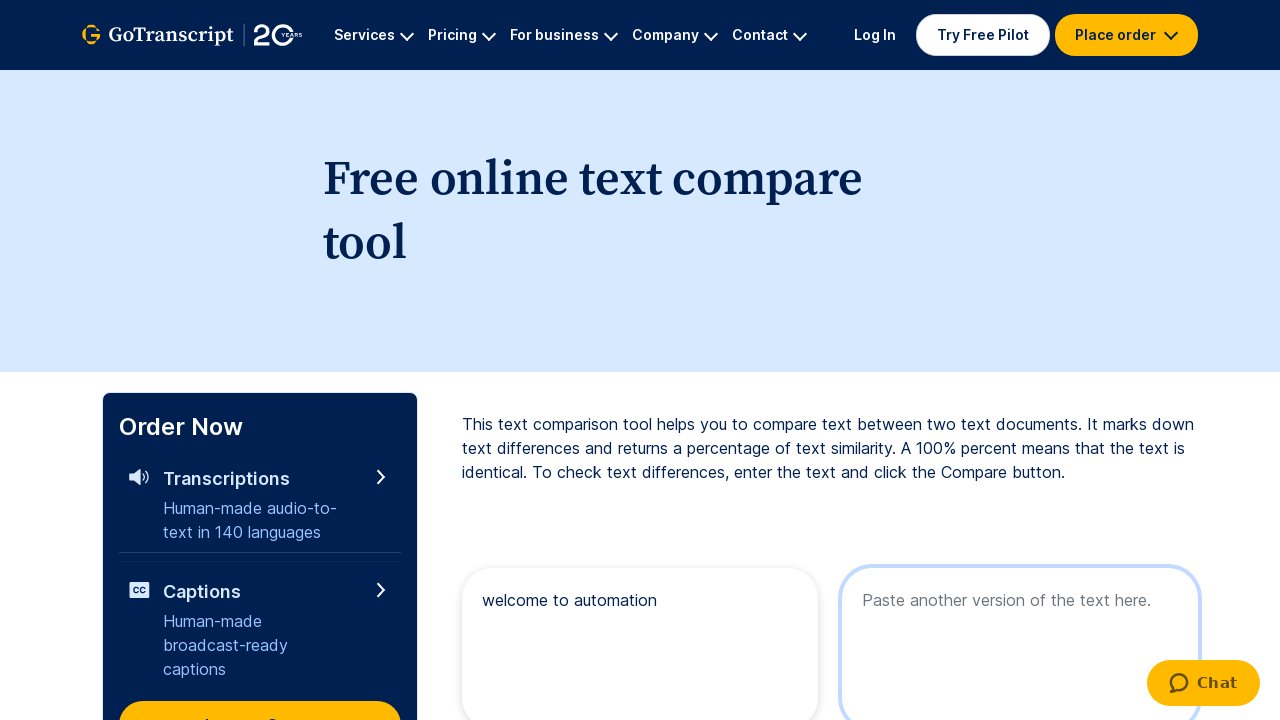

Pasted copied text into second text field using Ctrl+V
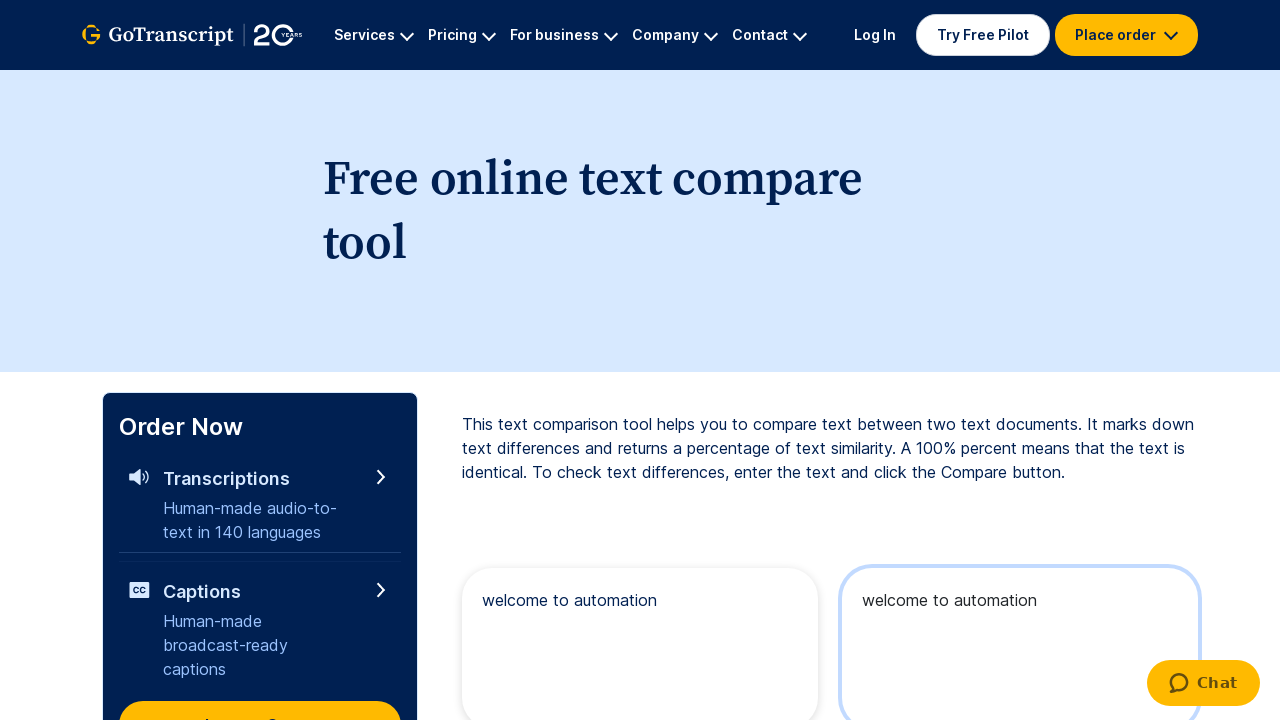

Waited 2 seconds for paste action to complete
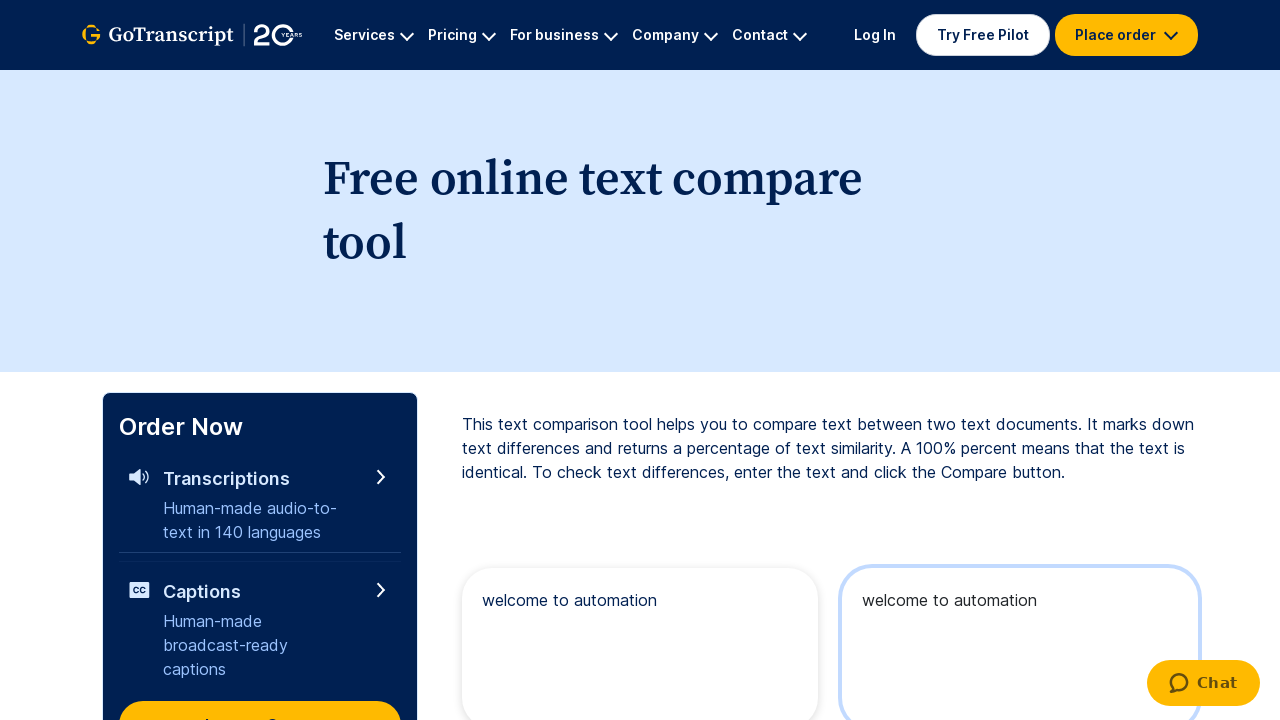

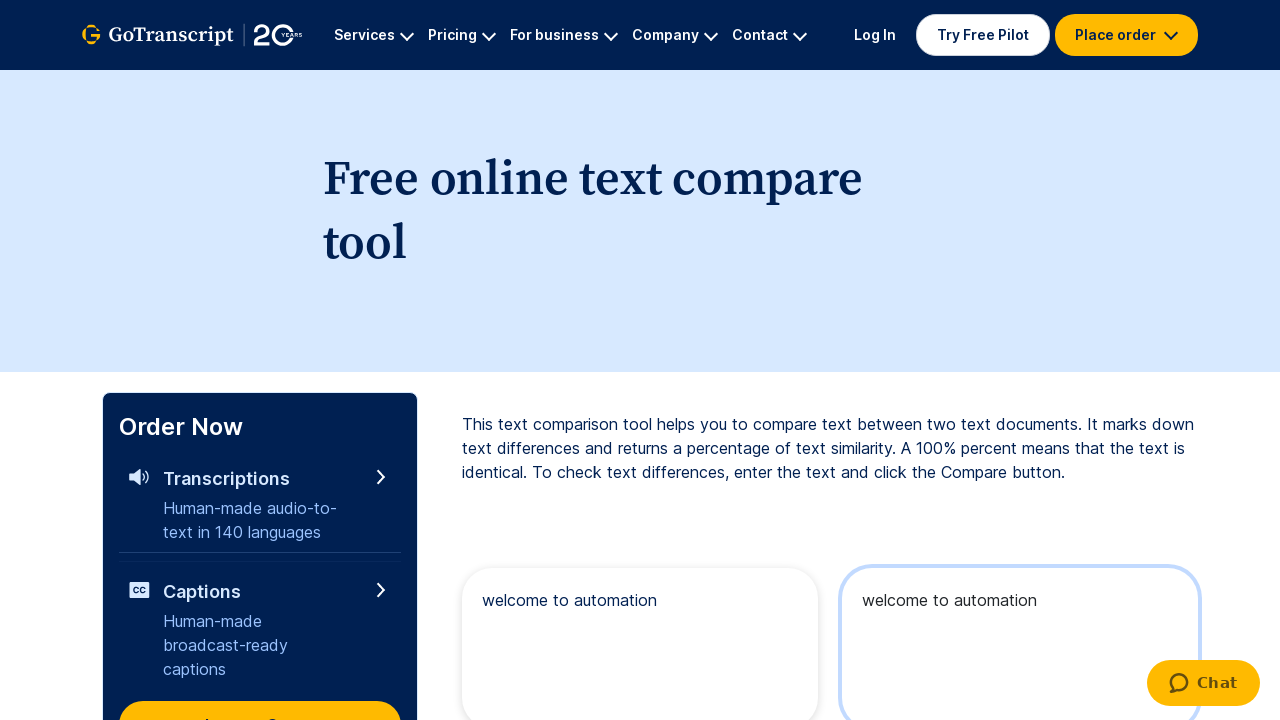